Opens the BlazDemo travel booking demo website to verify the page loads successfully

Starting URL: https://www.blazedemo.com

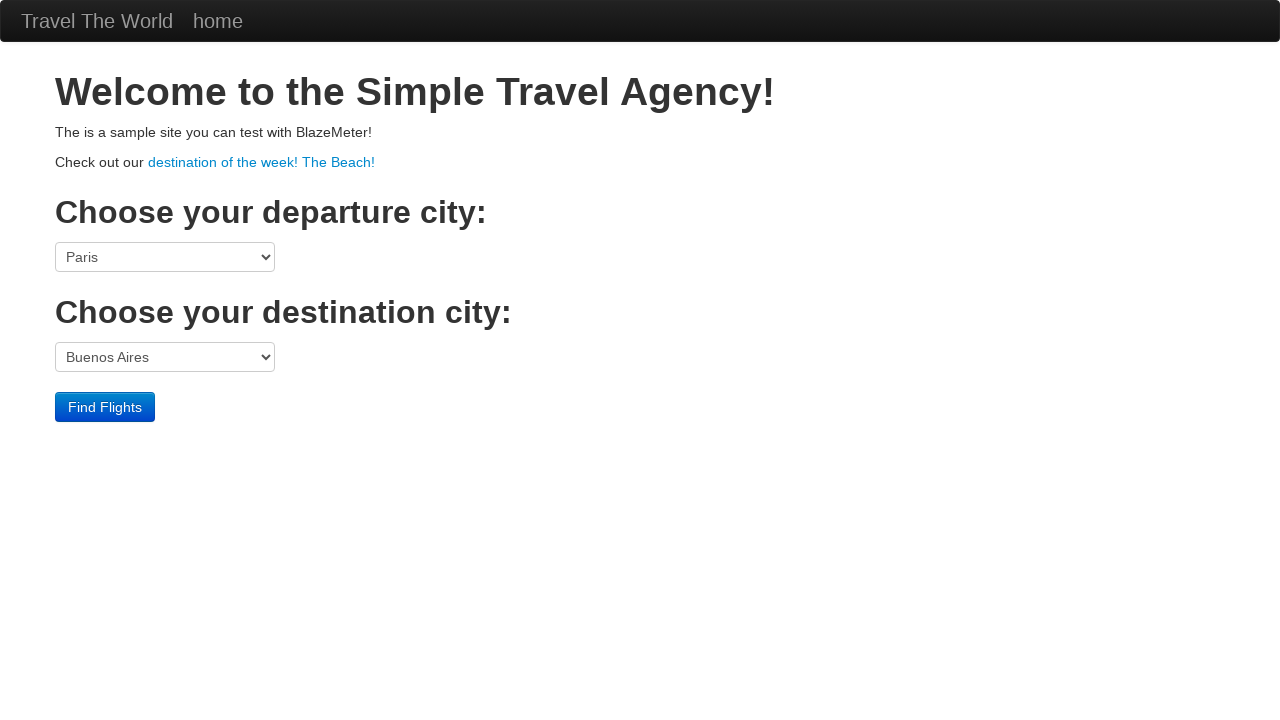

Navigated to BlazDemo travel booking website
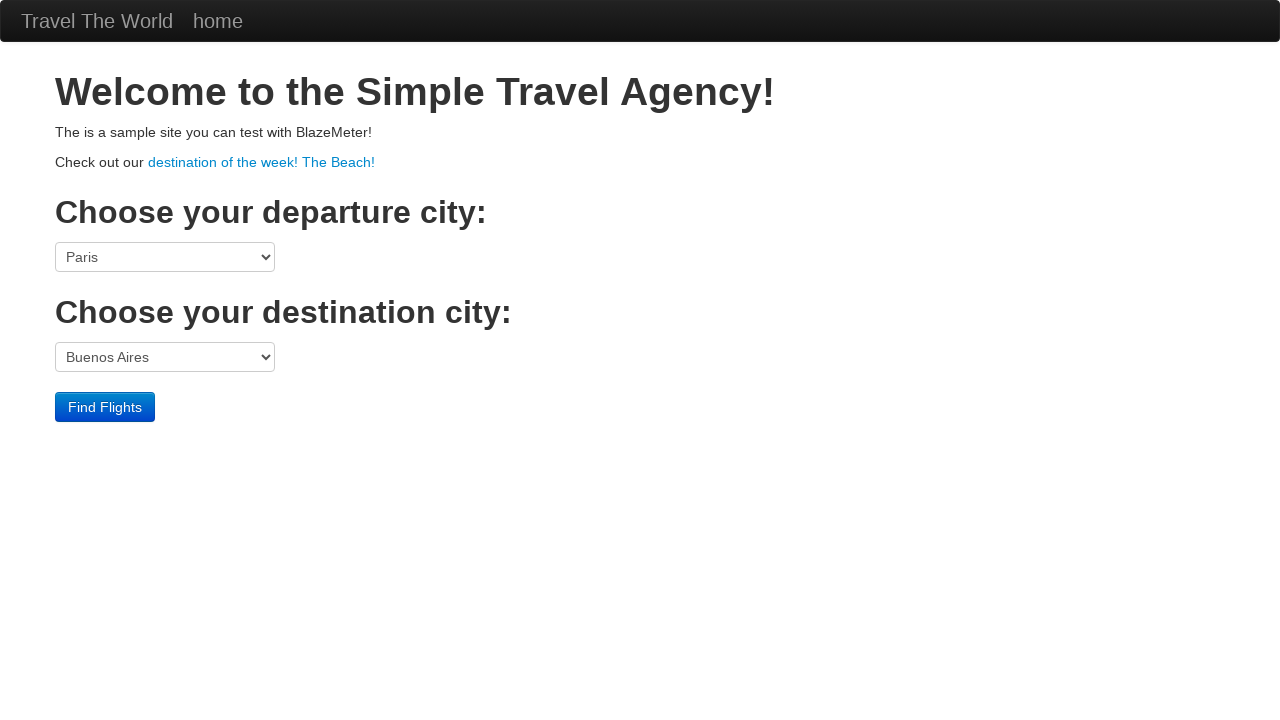

Page DOM fully loaded
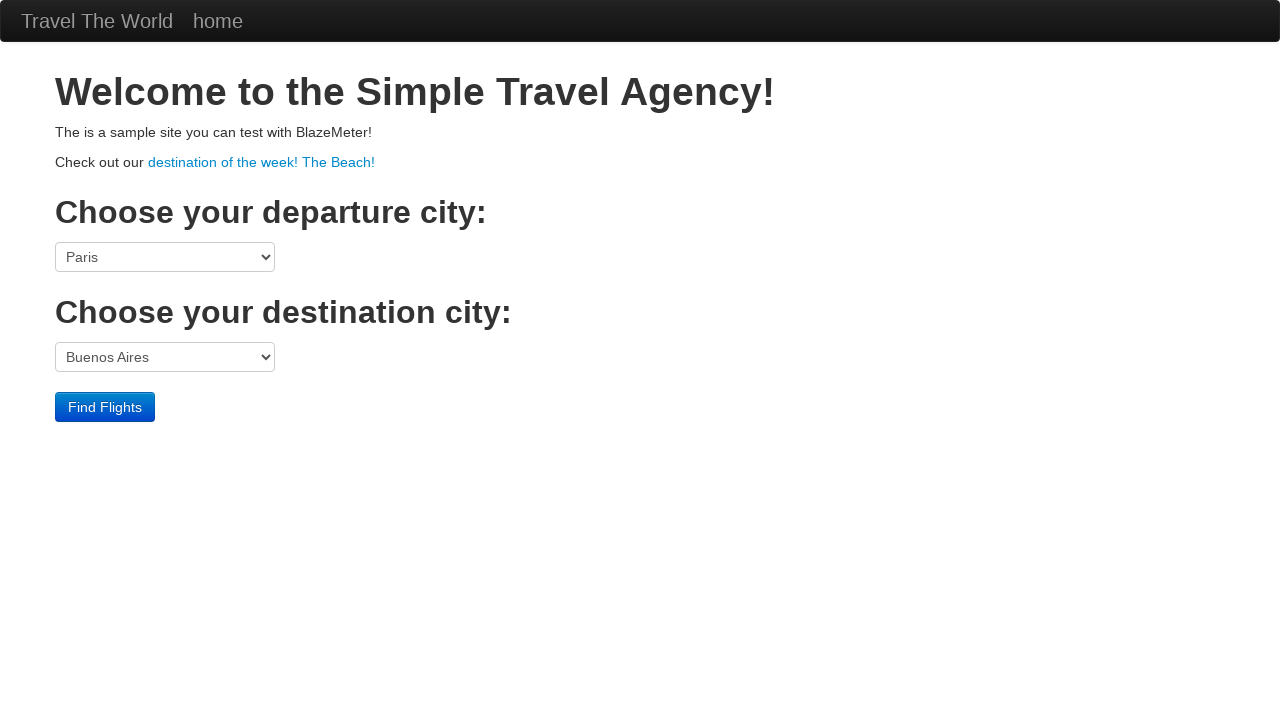

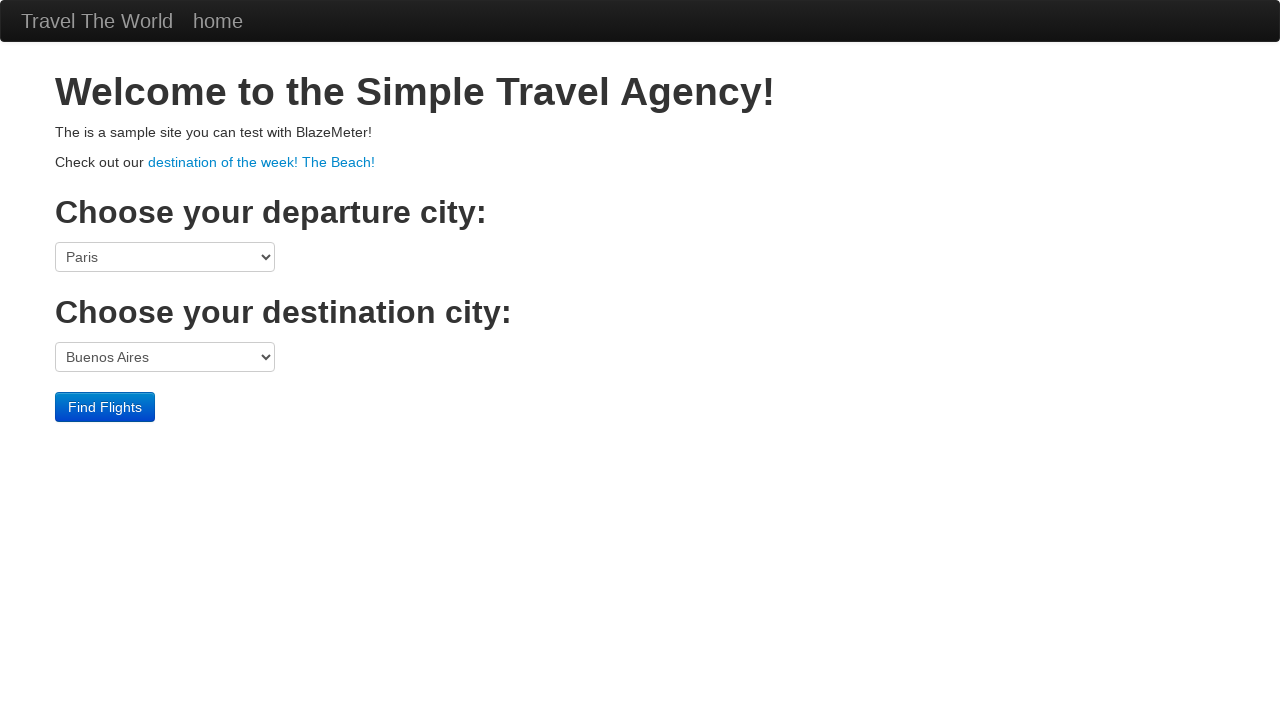